Fills out a text box form with name, email, and addresses, then verifies the submitted data is displayed

Starting URL: https://demoqa.com/text-box

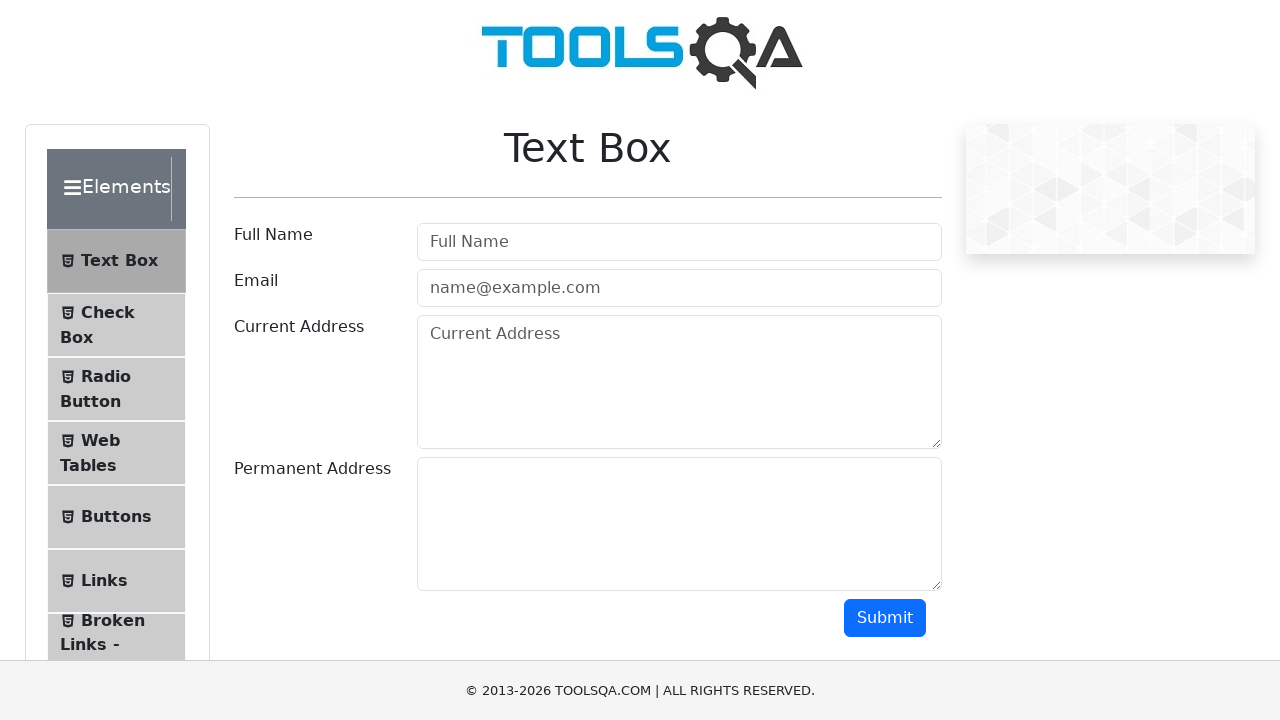

Clicked on name field at (679, 242) on #userName
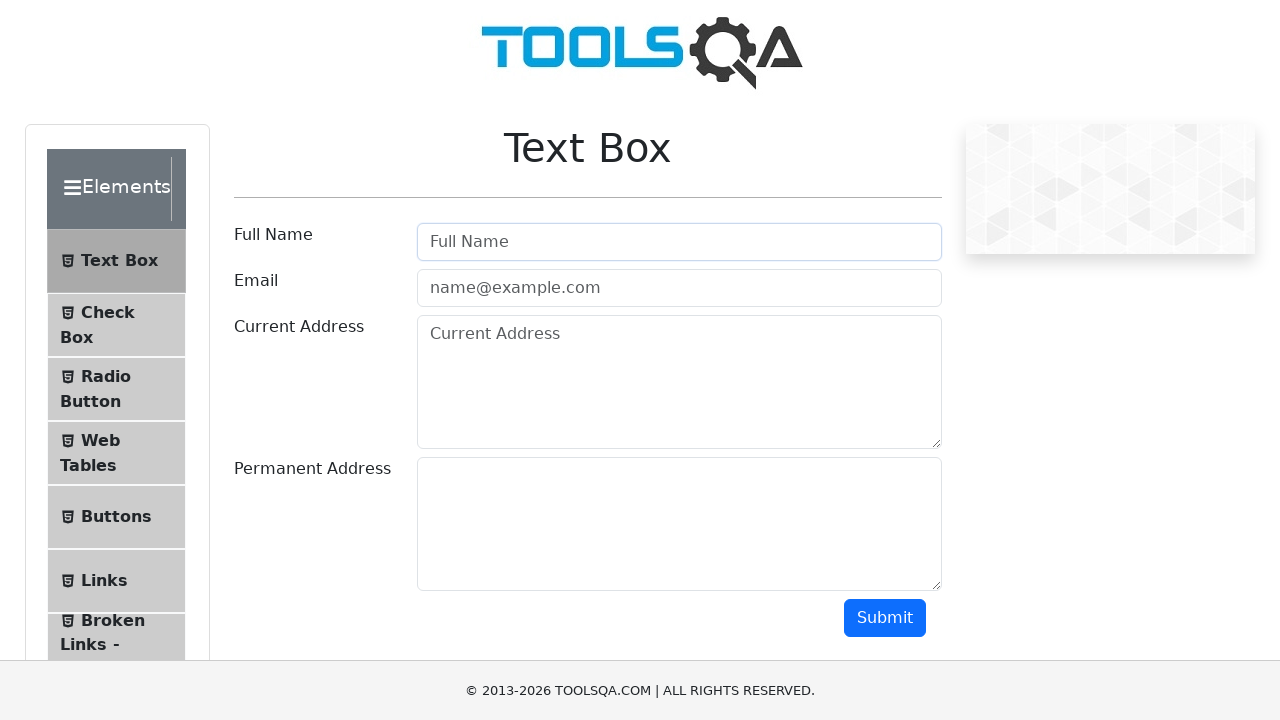

Filled name field with 'Mehmet' on #userName
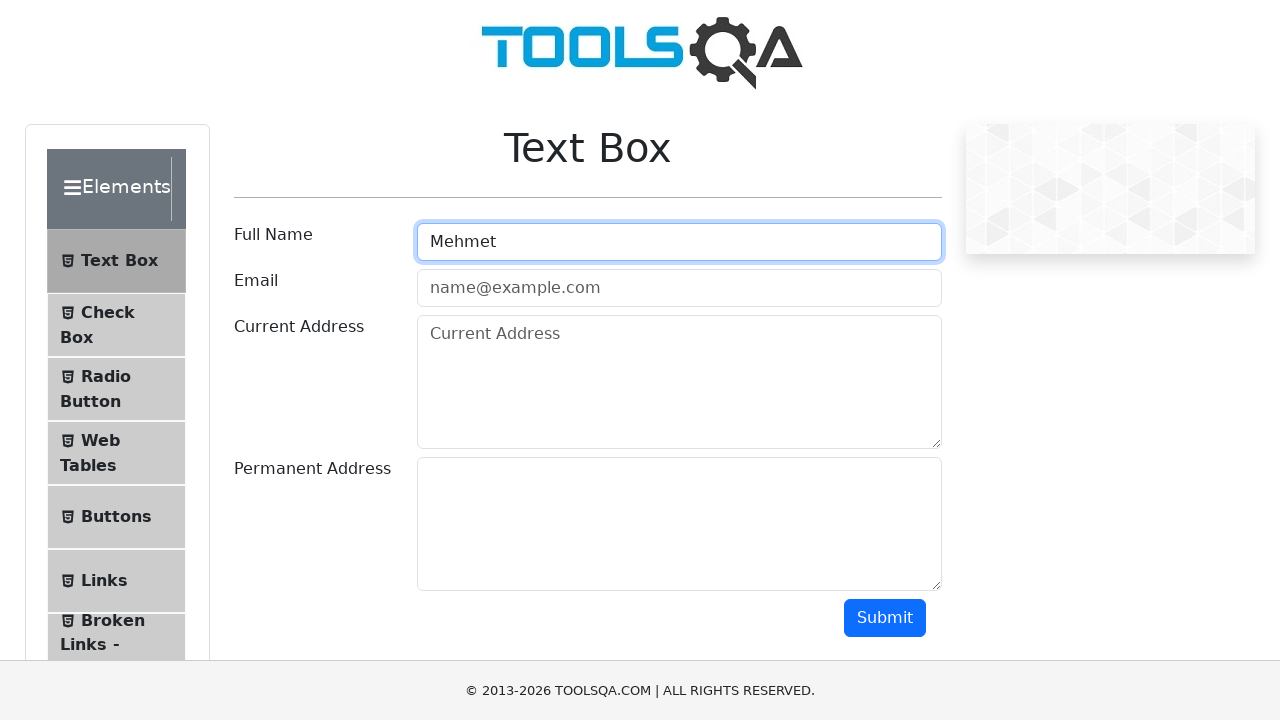

Clicked on email field at (679, 288) on input.mr-sm-2[placeholder='name@example.com']
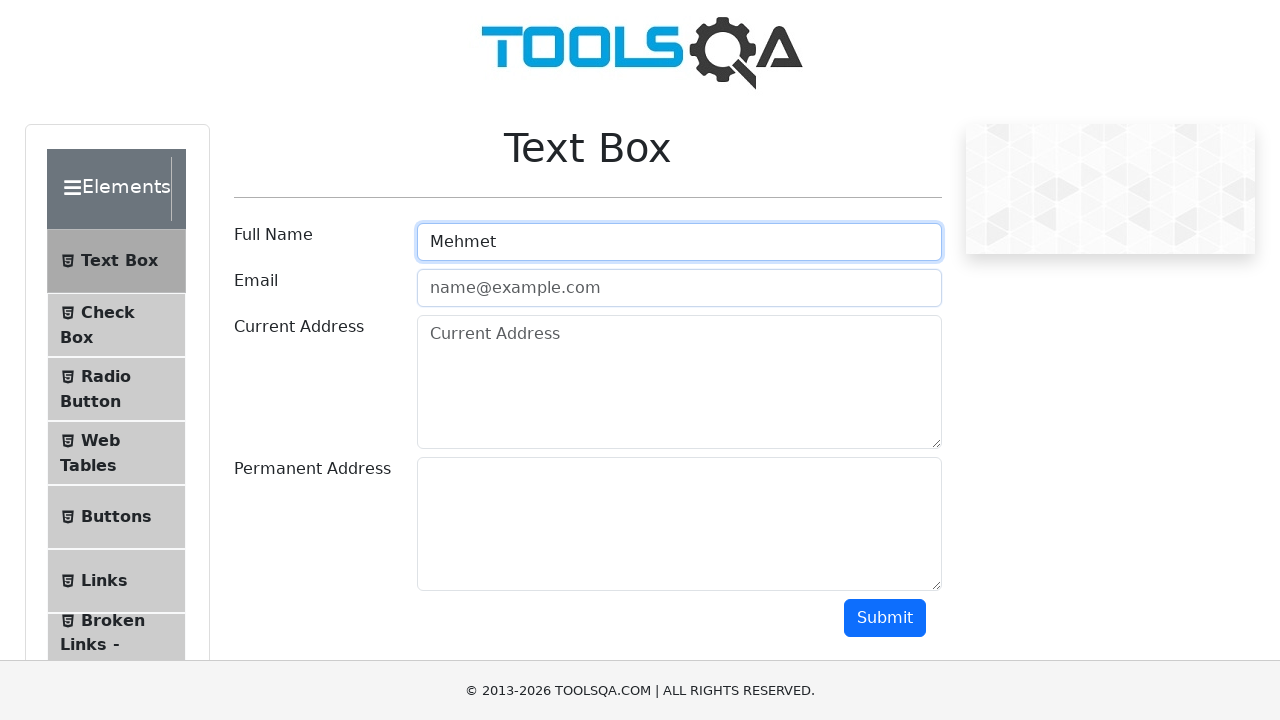

Filled email field with 'mehmet@gmail.com' on input.mr-sm-2[placeholder='name@example.com']
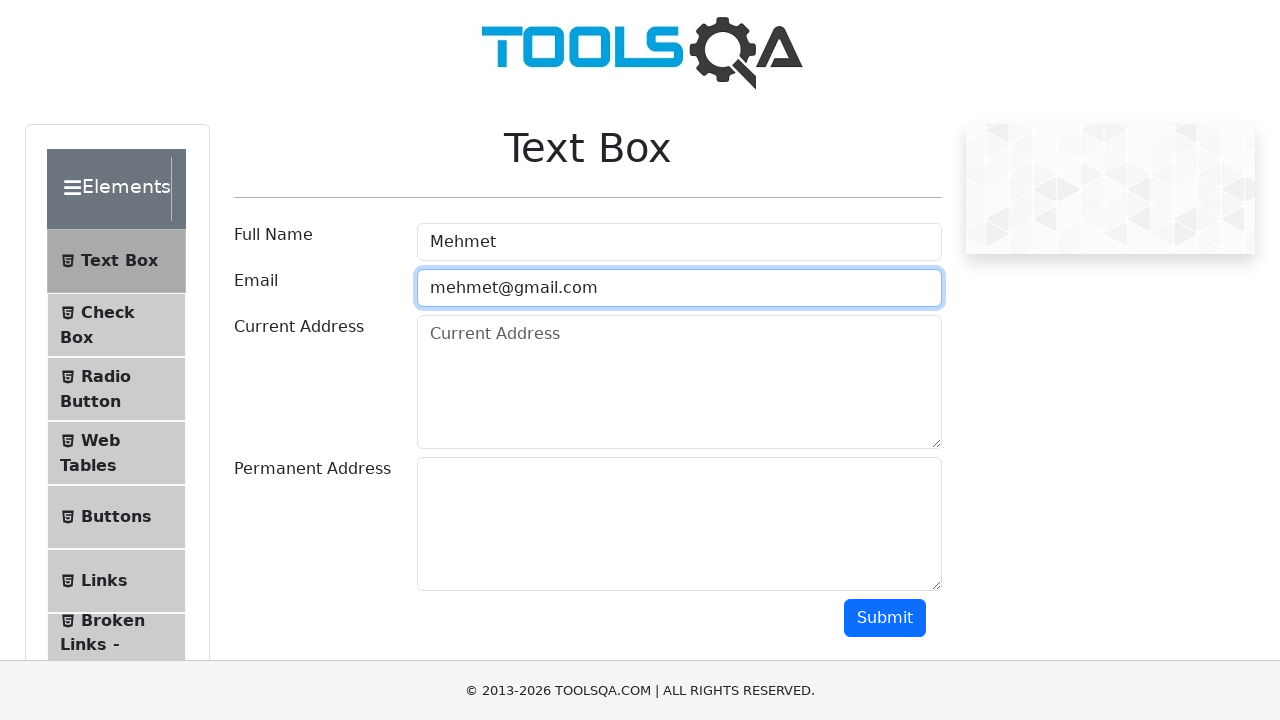

Clicked on current address field at (679, 382) on #currentAddress
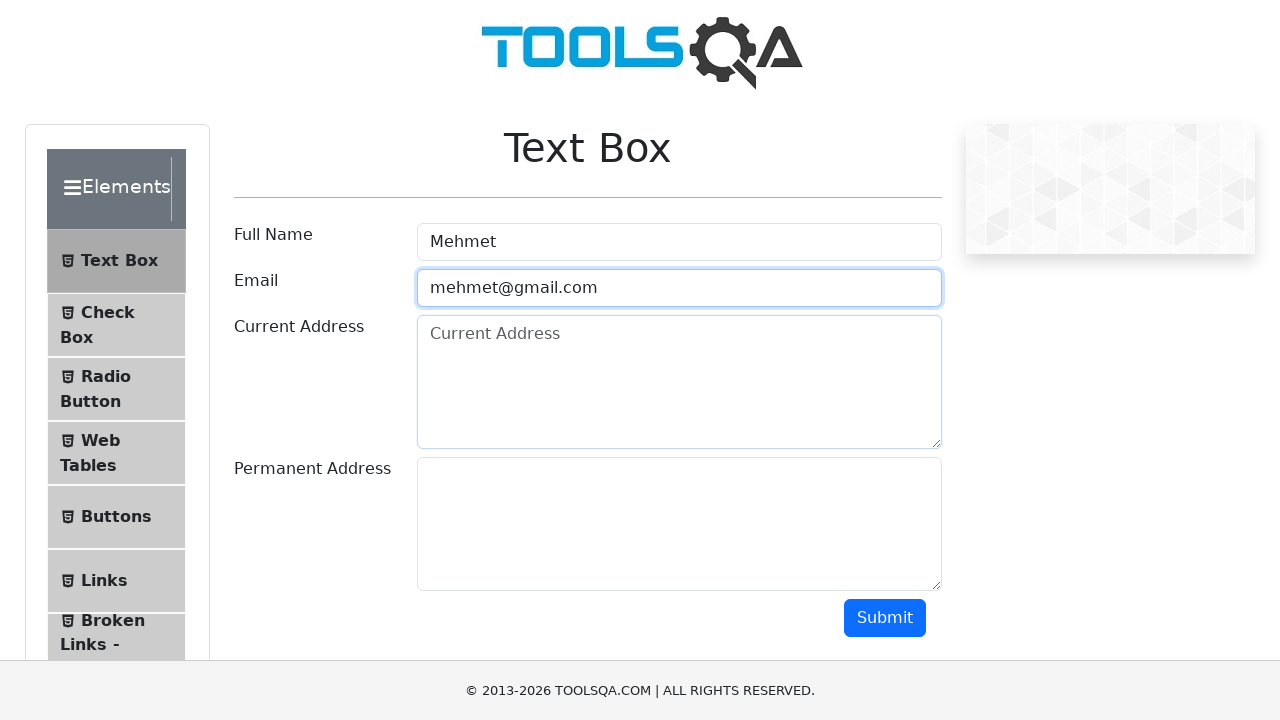

Filled current address field with 'İzmir/Türkiye' on #currentAddress
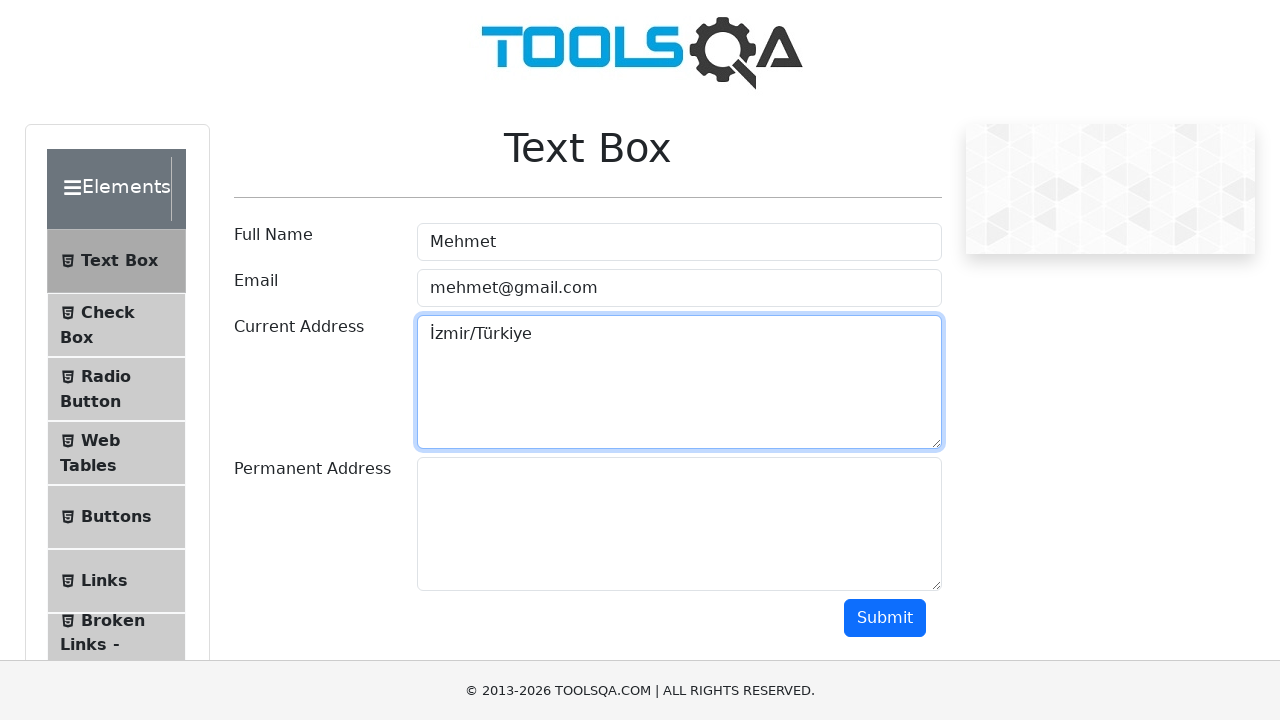

Clicked on permanent address field at (679, 524) on #permanentAddress
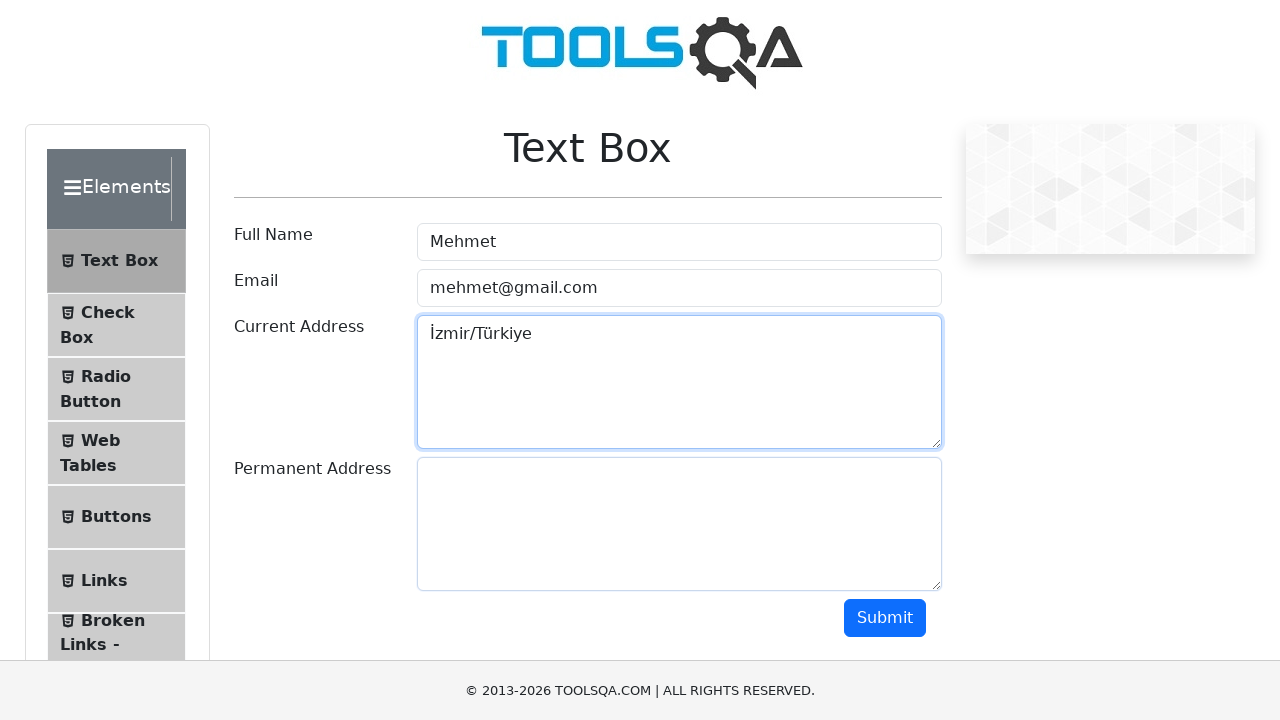

Filled permanent address field with 'İzmir/Türkiye' on #permanentAddress
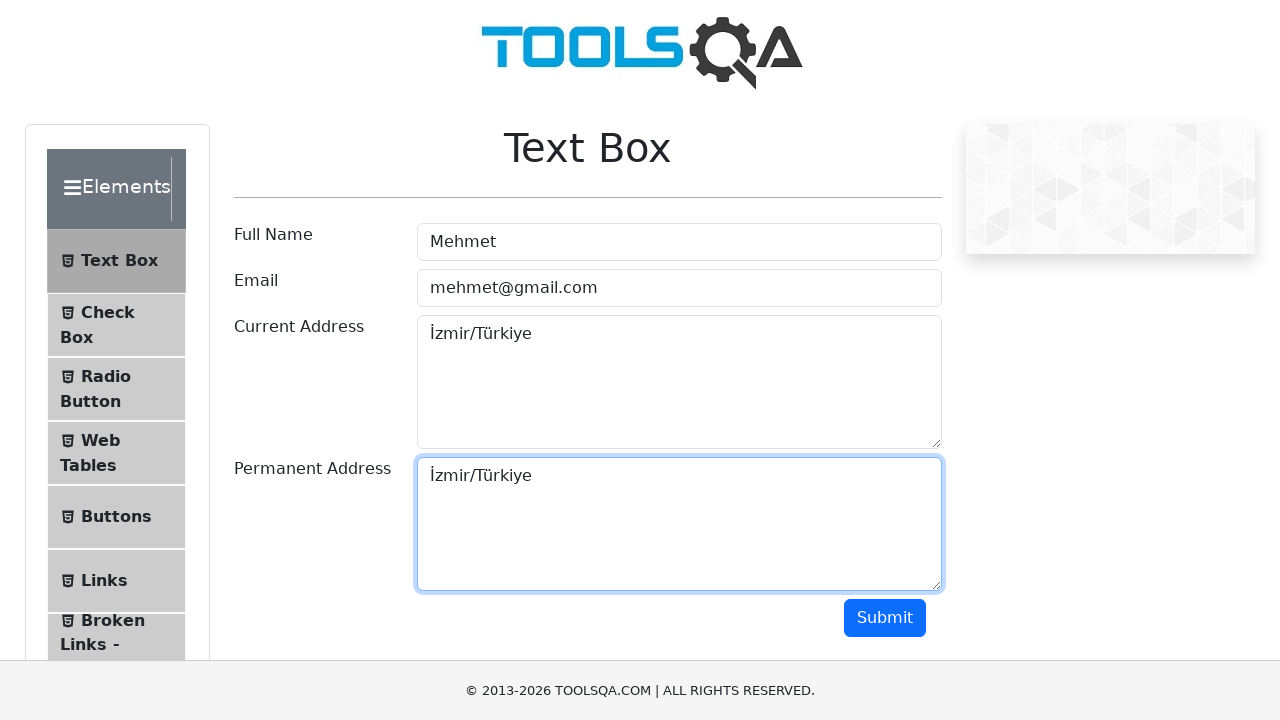

Clicked submit button to submit the form at (885, 618) on button.btn
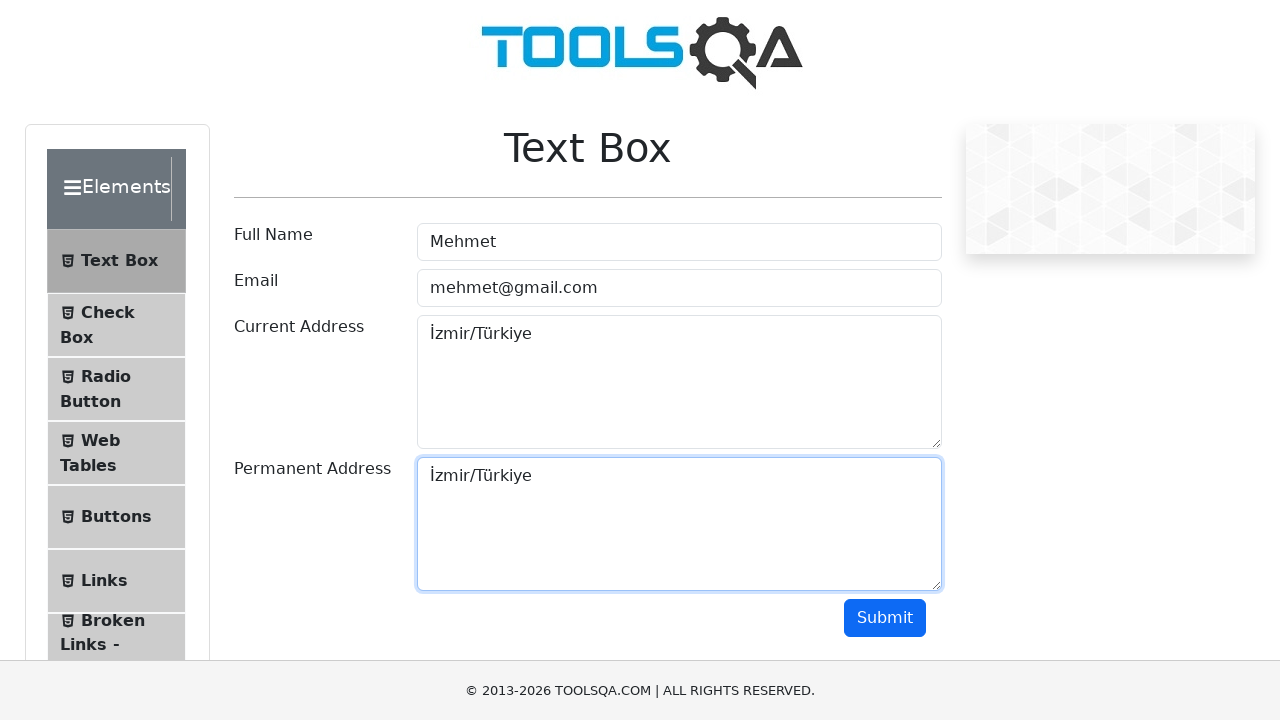

Form submitted successfully and results displayed
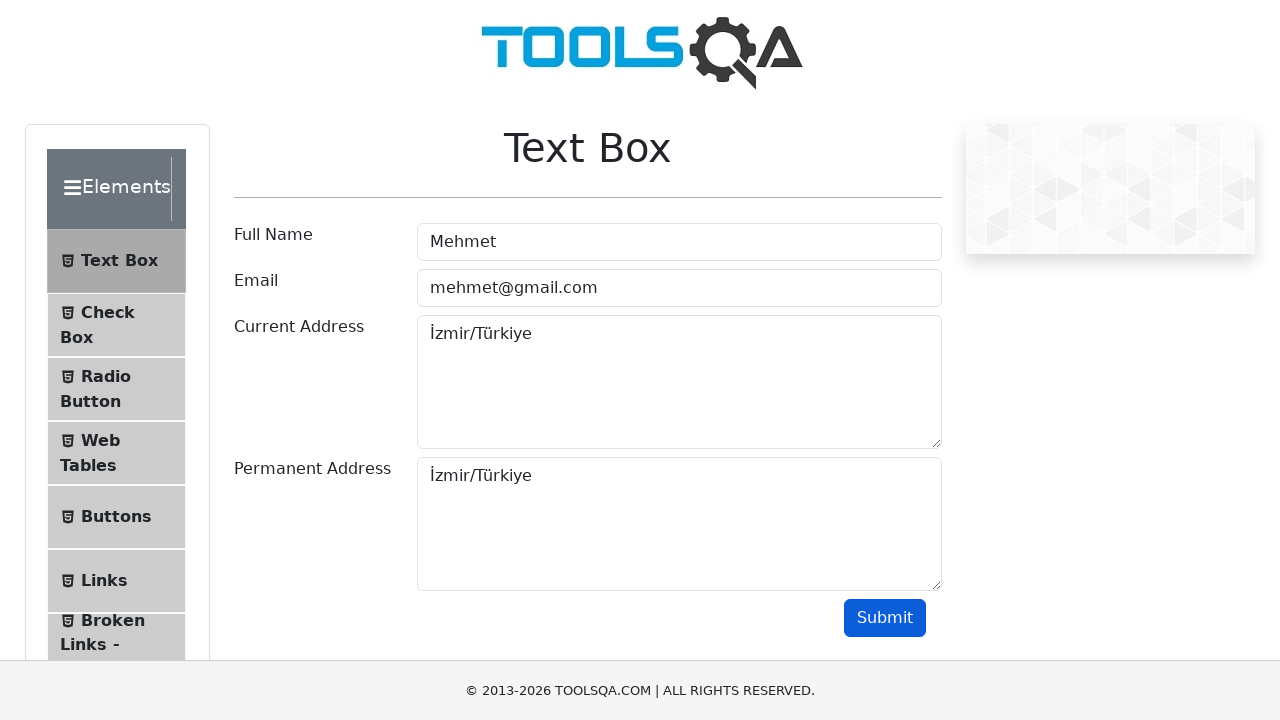

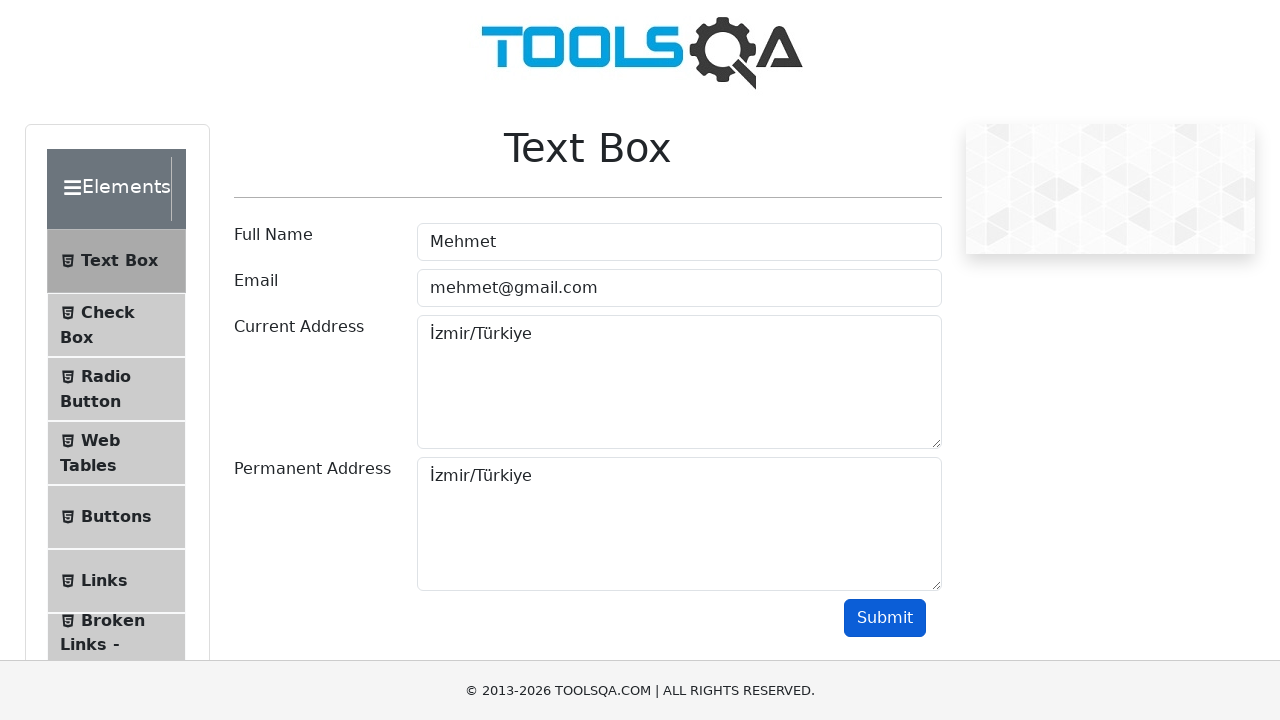